Tests the AI Incident Database website by loading the incidents table and navigating through pagination to verify the table and next button functionality work correctly.

Starting URL: https://incidentdatabase.ai/apps/incidents/

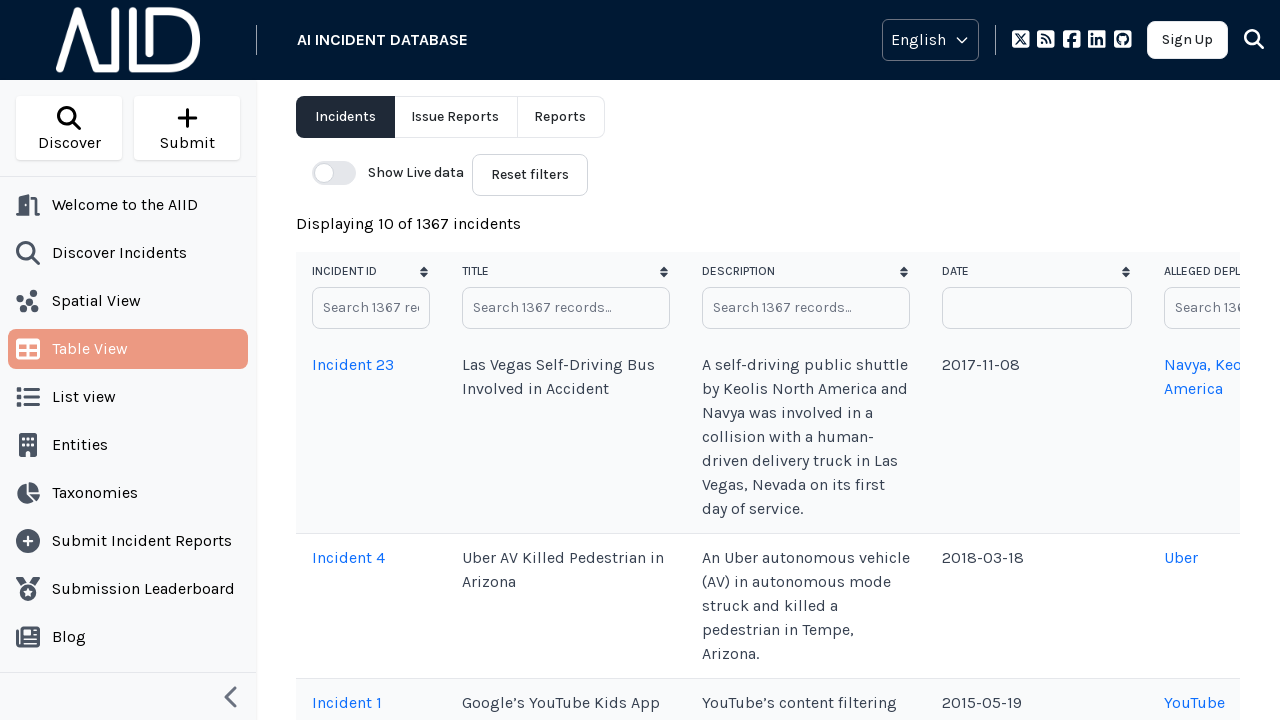

Waited for incidents table to load
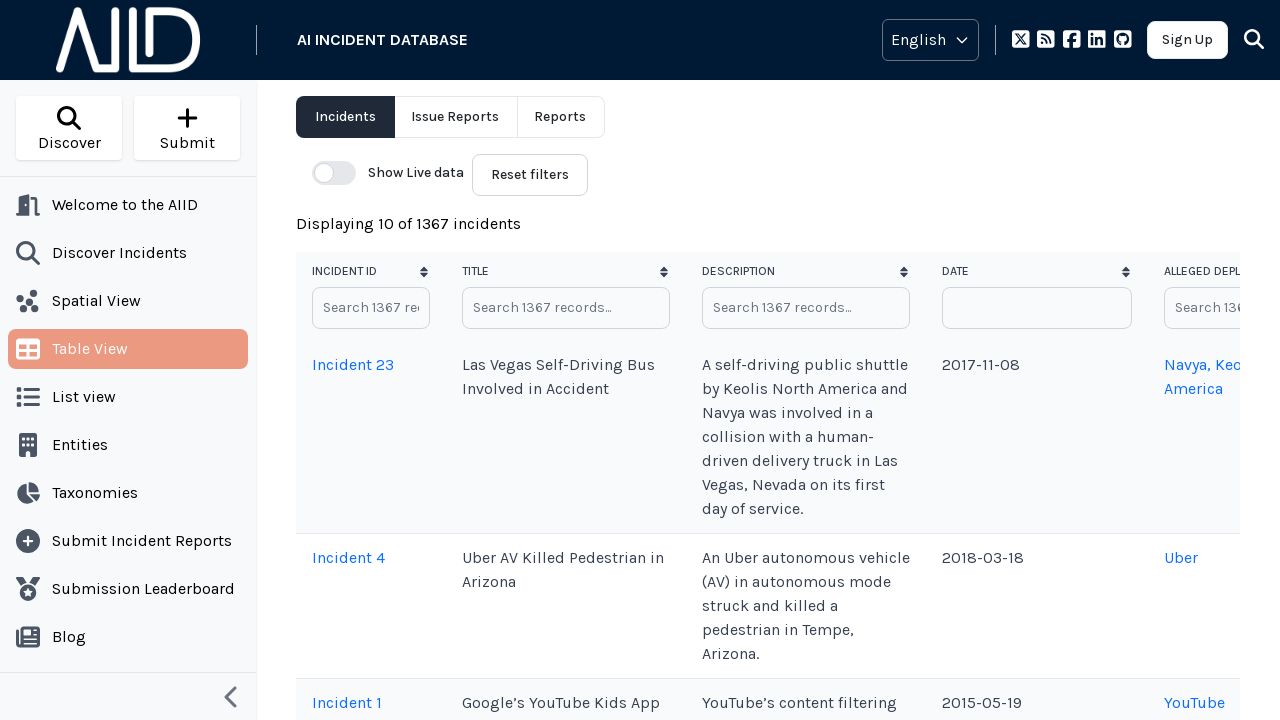

Waited for pagination info to be visible
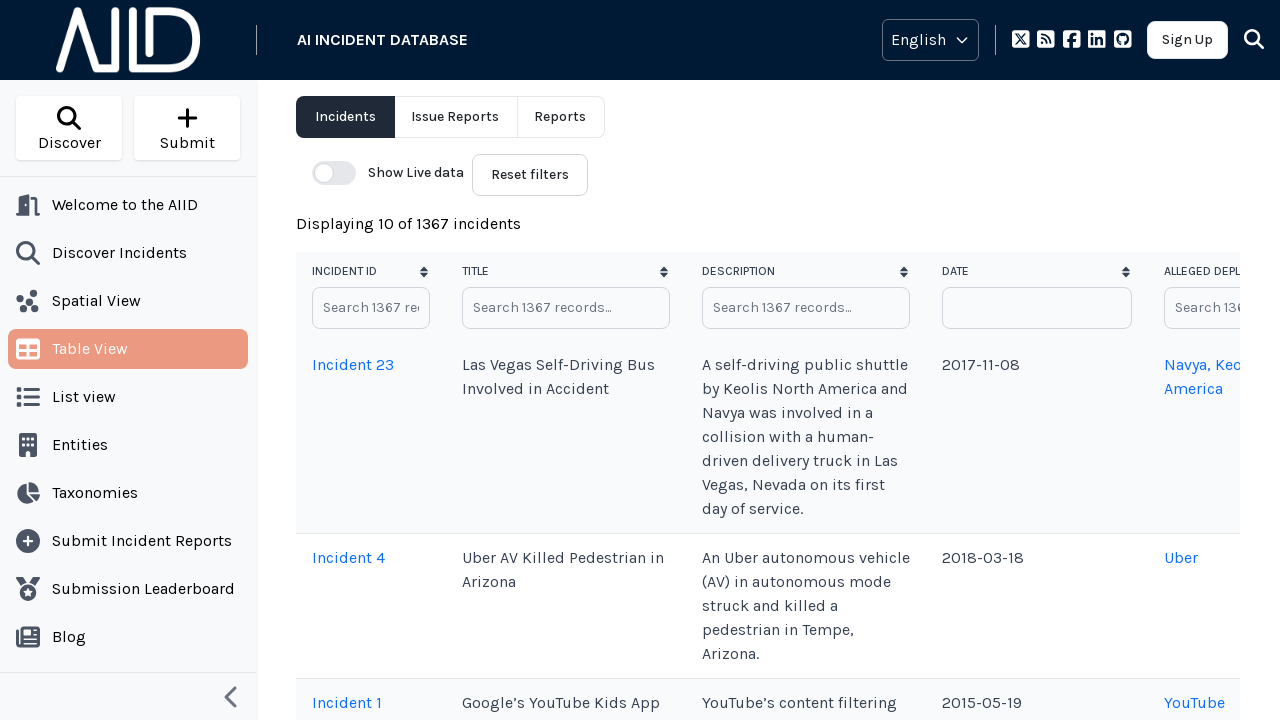

Located next page button
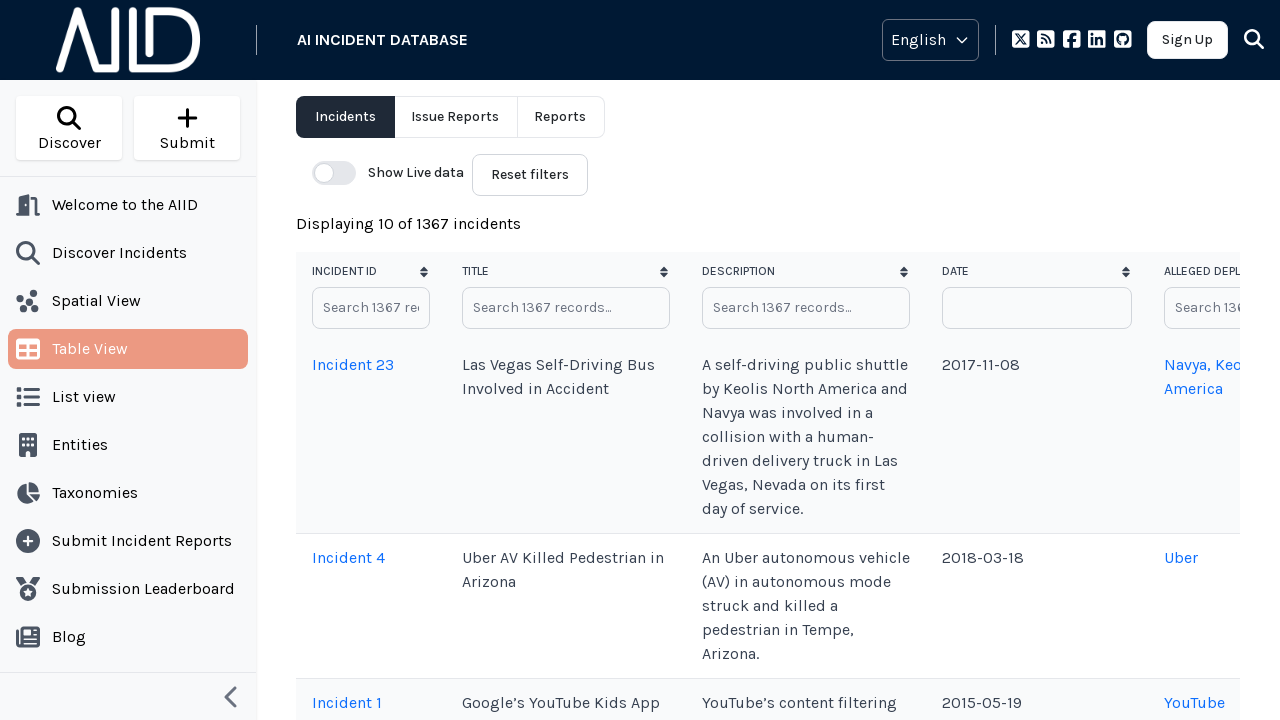

Scrolled next page button into view
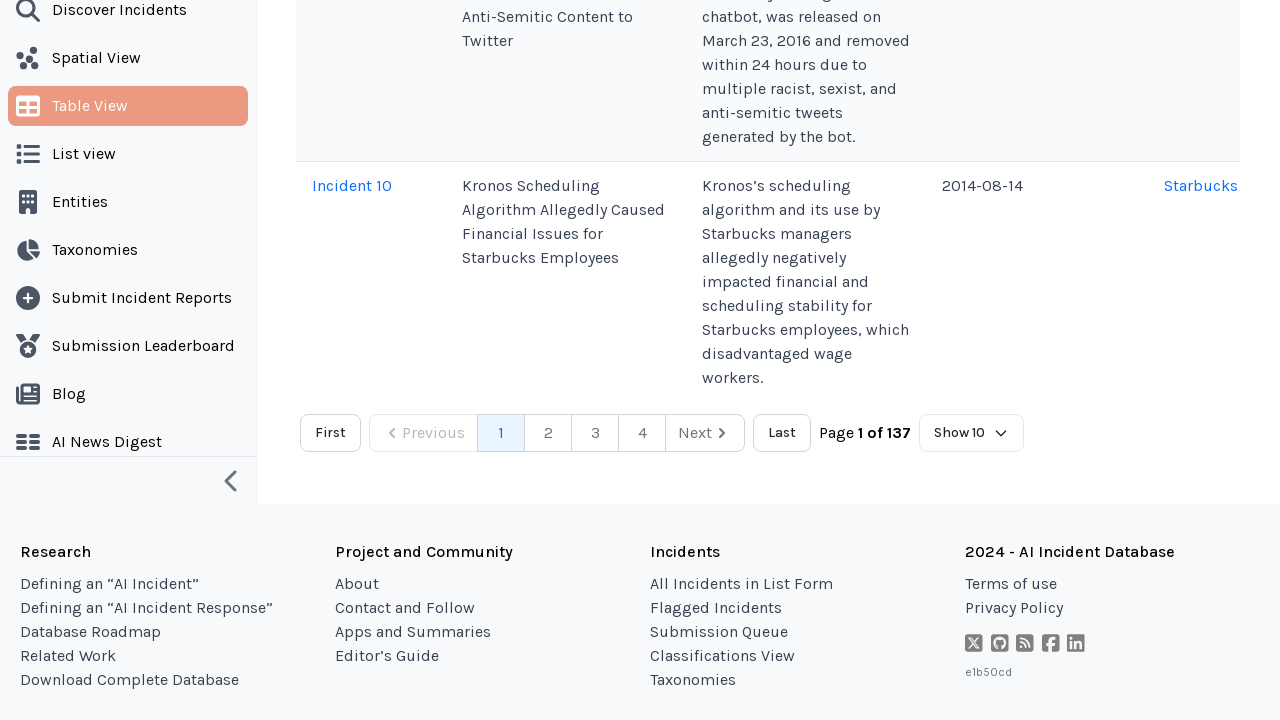

Clicked next page button to navigate to next page at (705, 433) on #content > div > div > div > div.overflow-x-auto > div.max-w-full > div > div > 
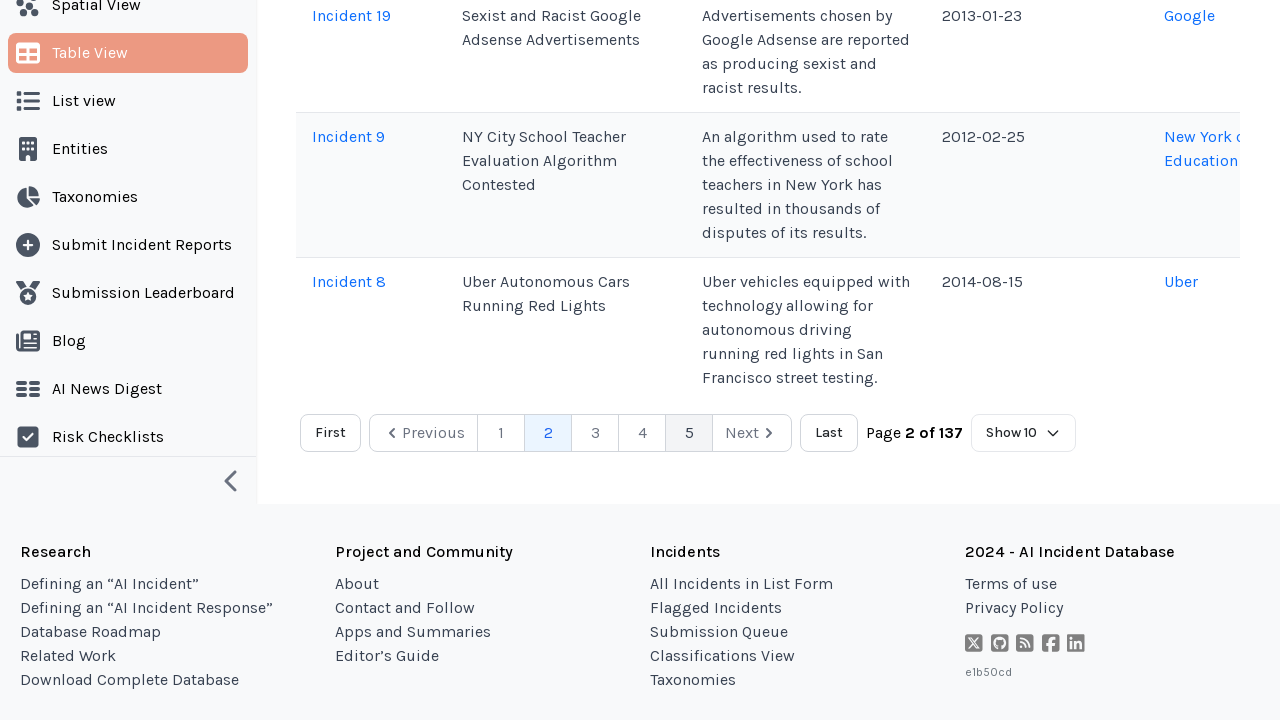

Waited for incidents table to update after pagination
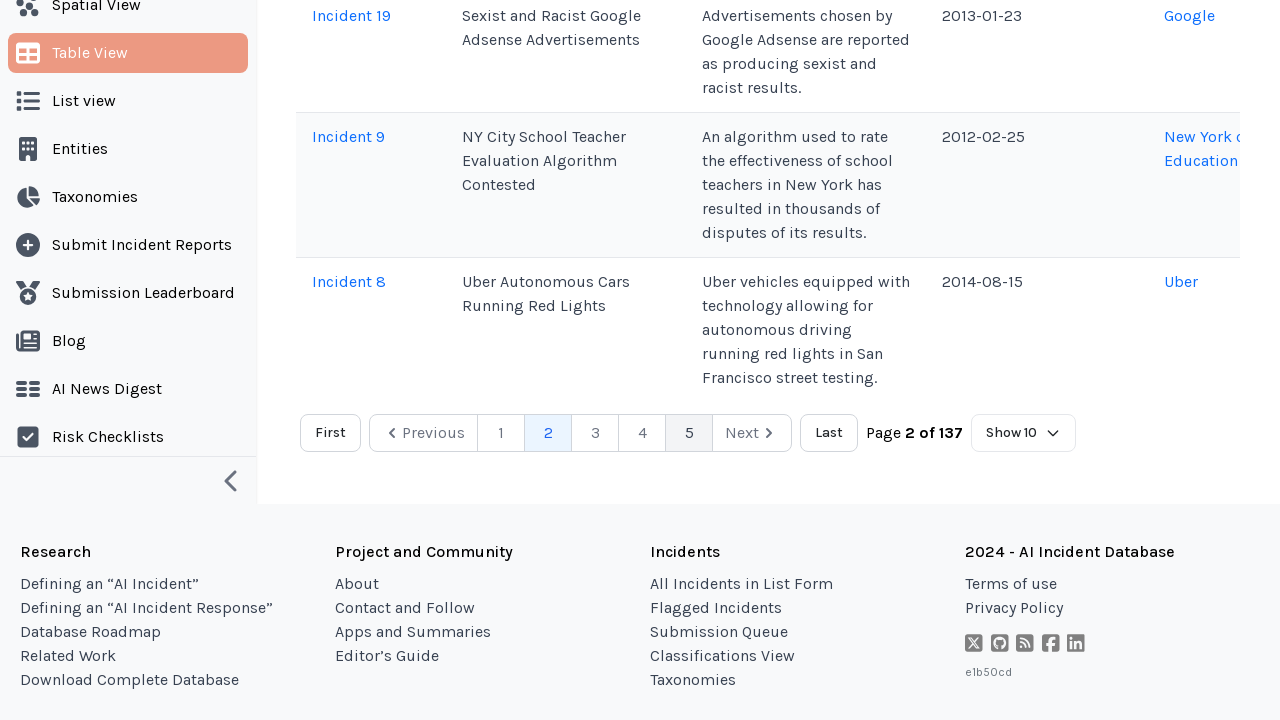

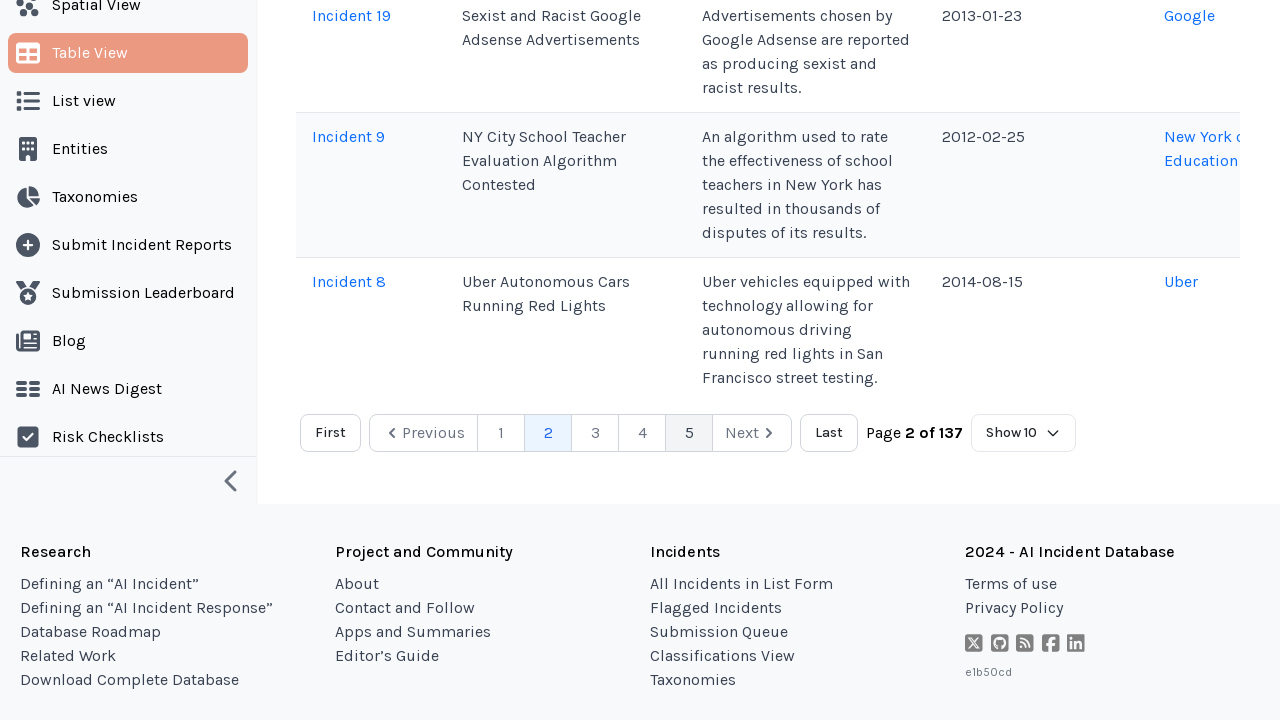